Navigates to Selenium test inputs page and verifies that the range input element has valid size and position properties

Starting URL: https://www.selenium.dev/selenium/web/inputs.html

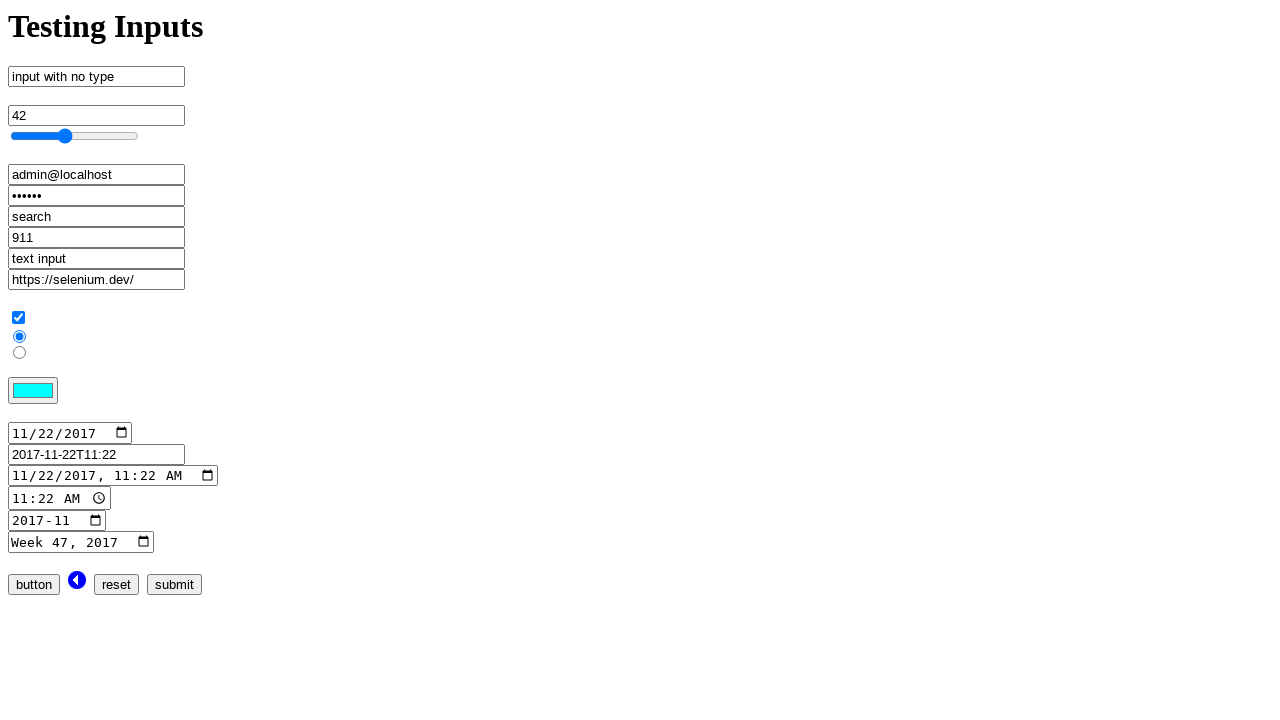

Navigated to Selenium test inputs page
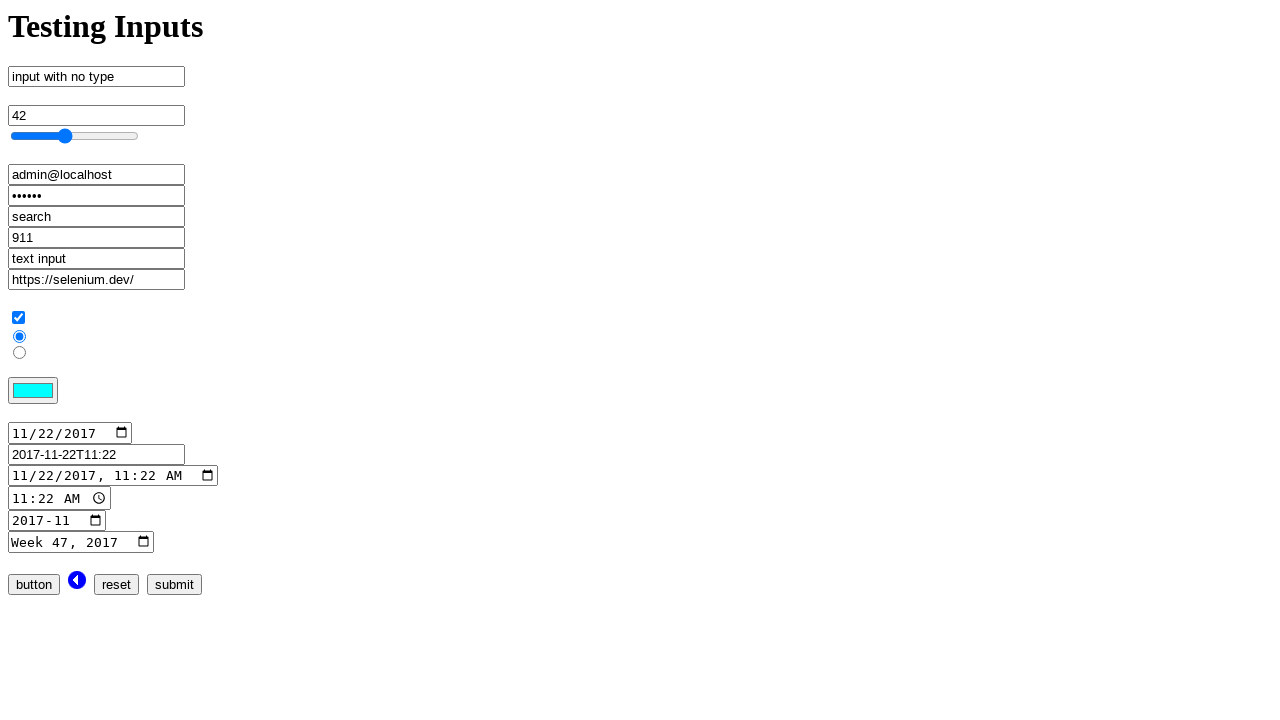

Located range input element
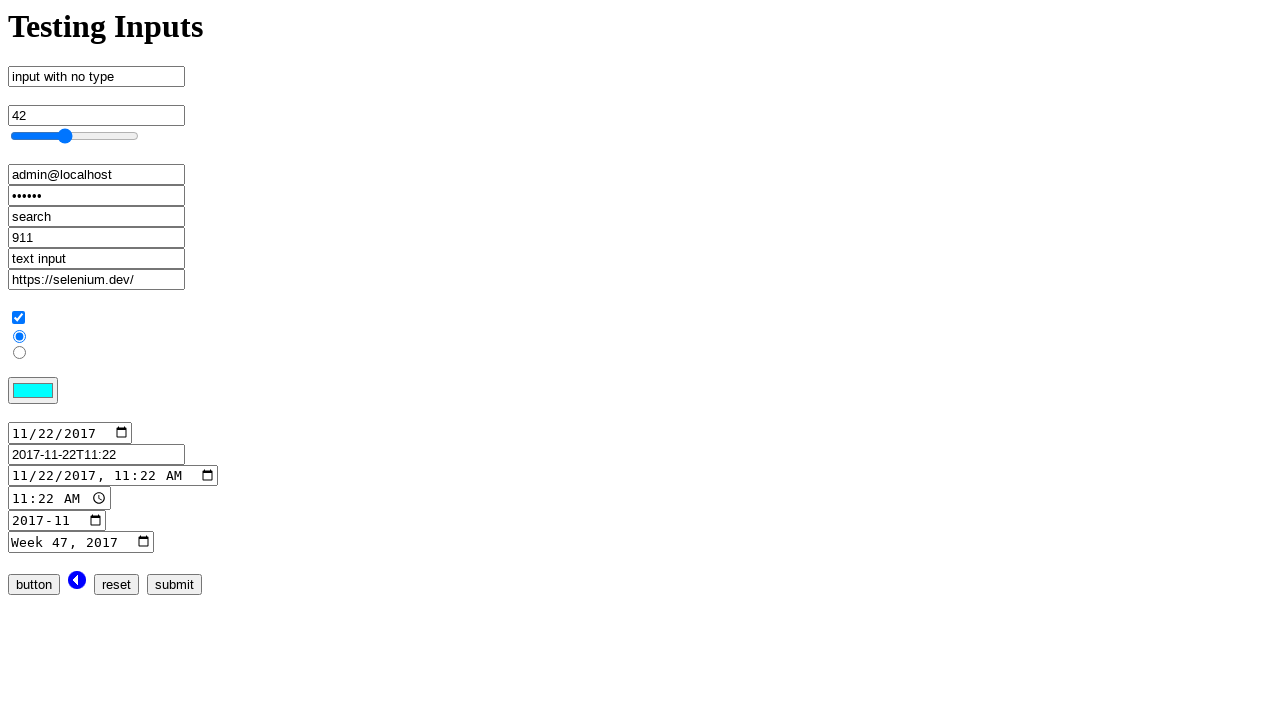

Retrieved bounding box of range input element
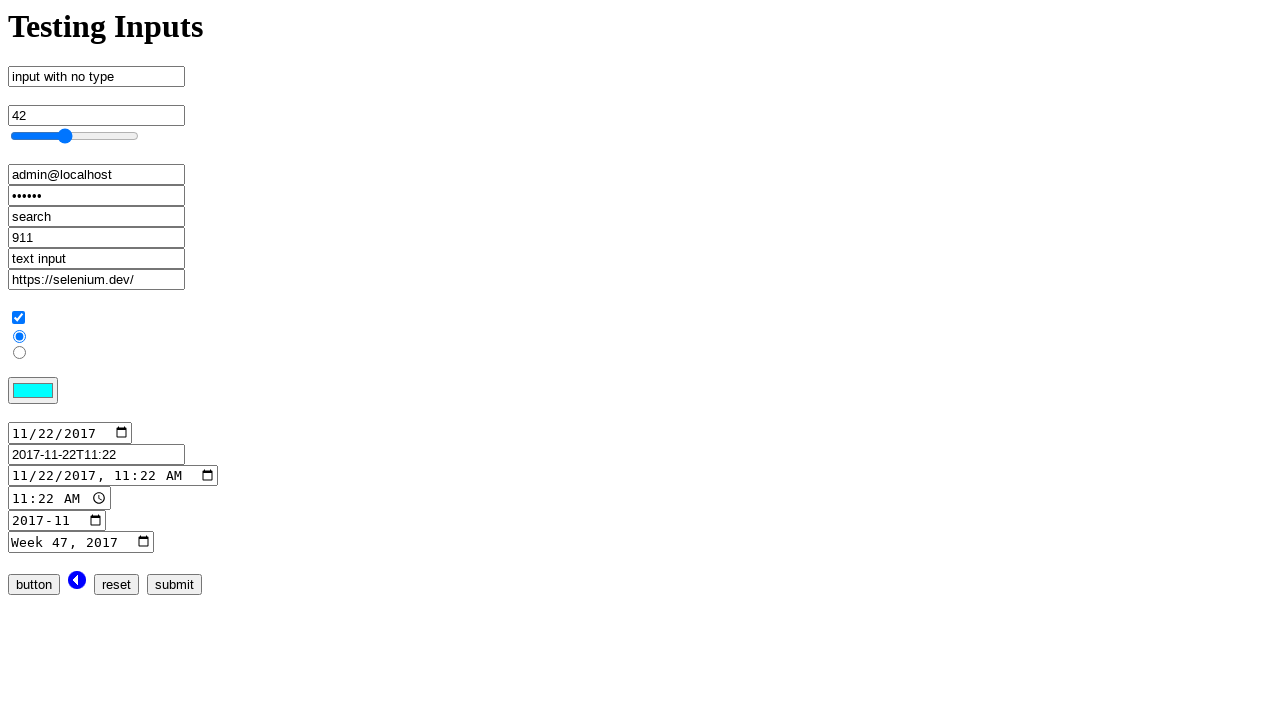

Verified range input has valid height property
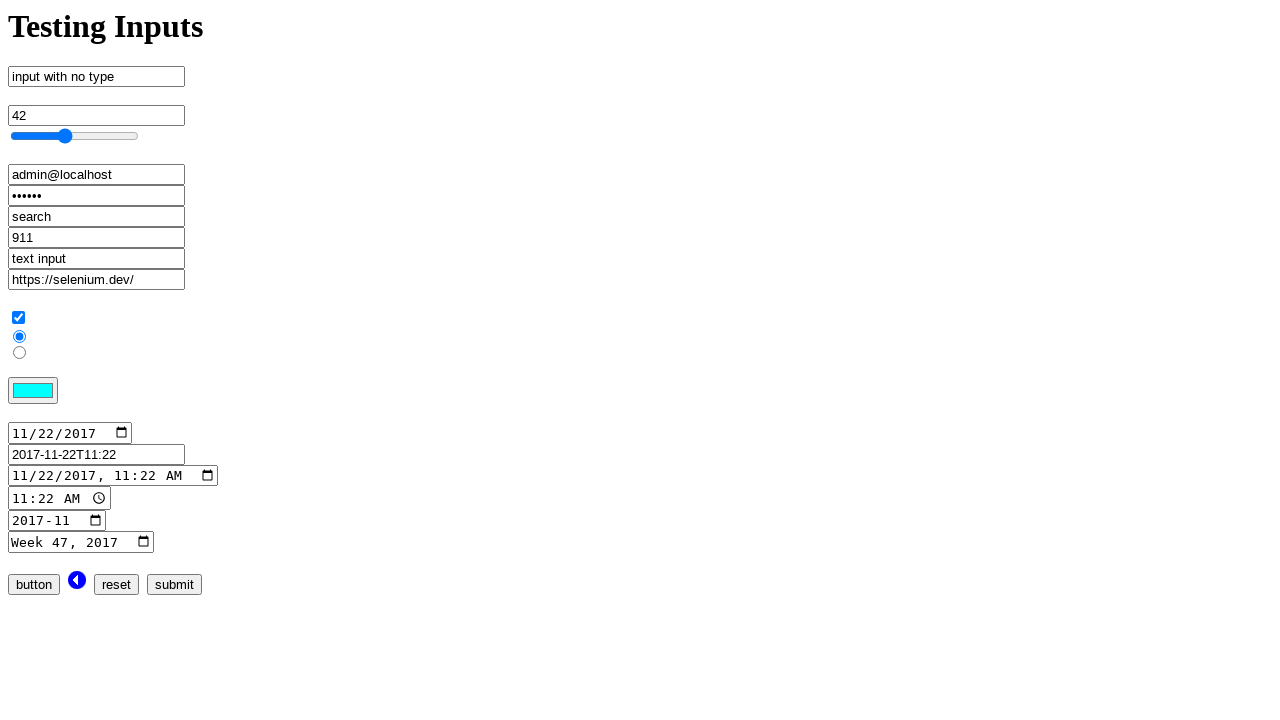

Verified range input has valid width property
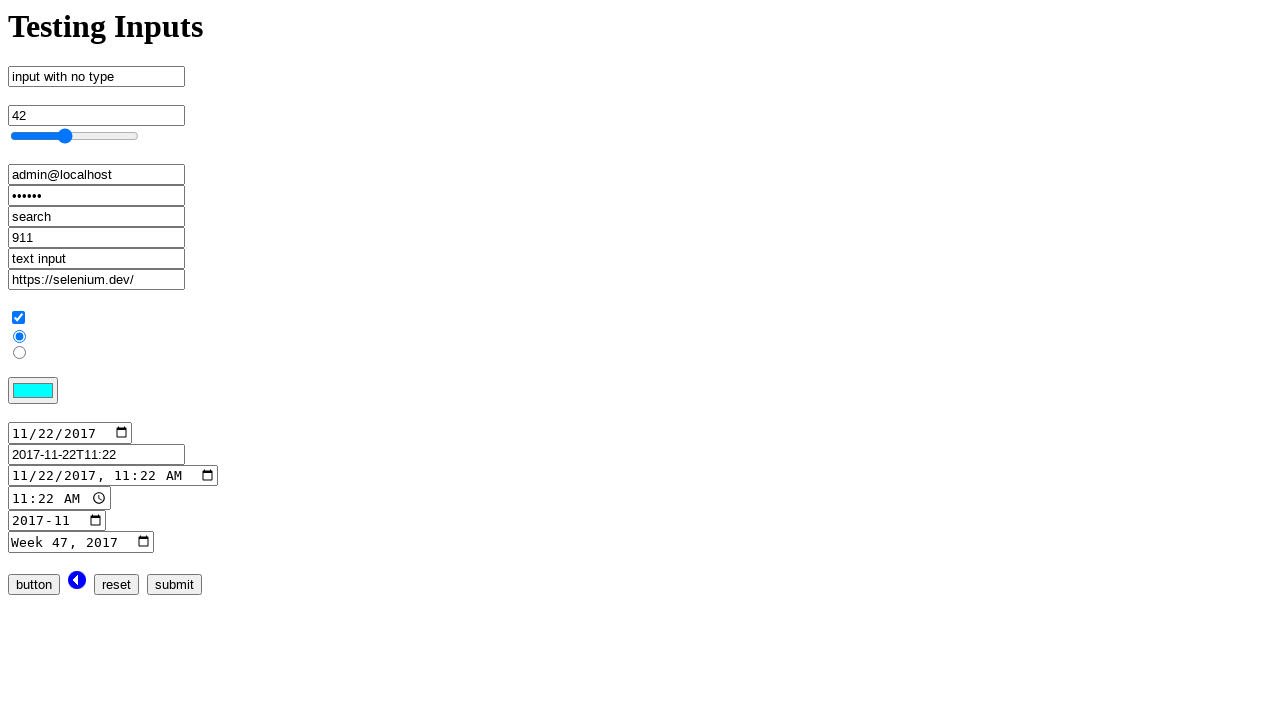

Verified range input has valid x position property
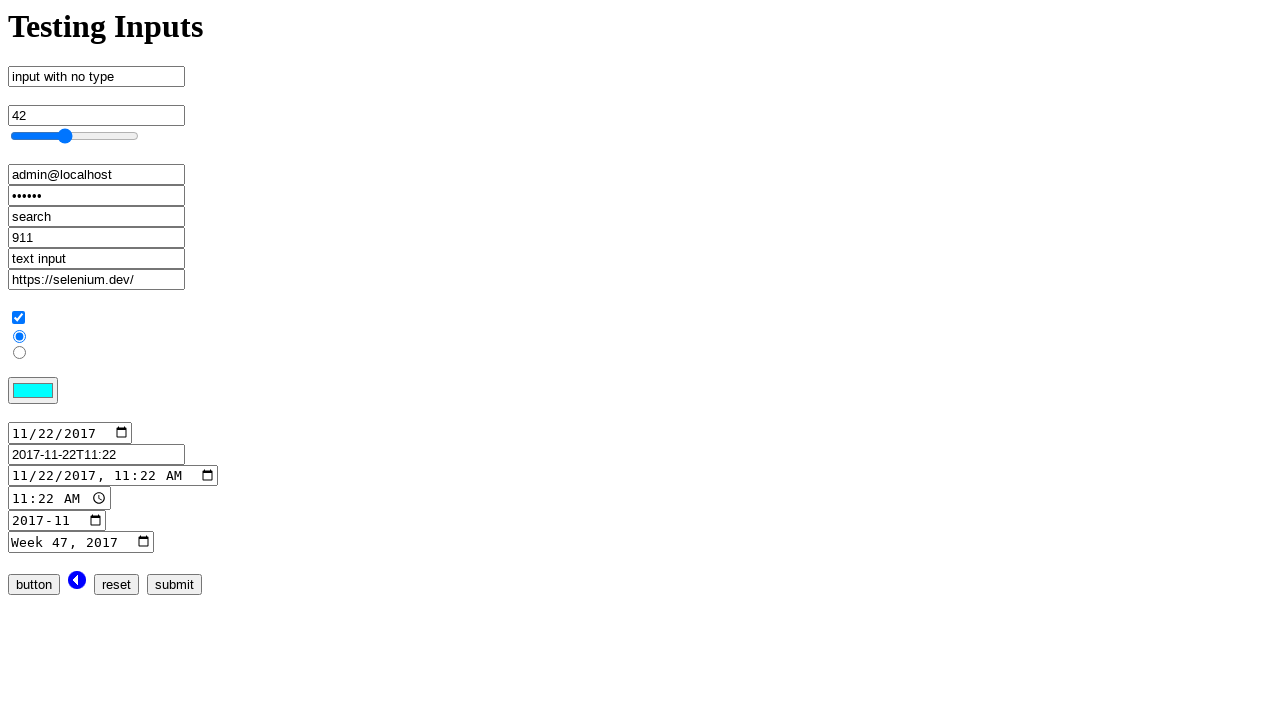

Verified range input has valid y position property
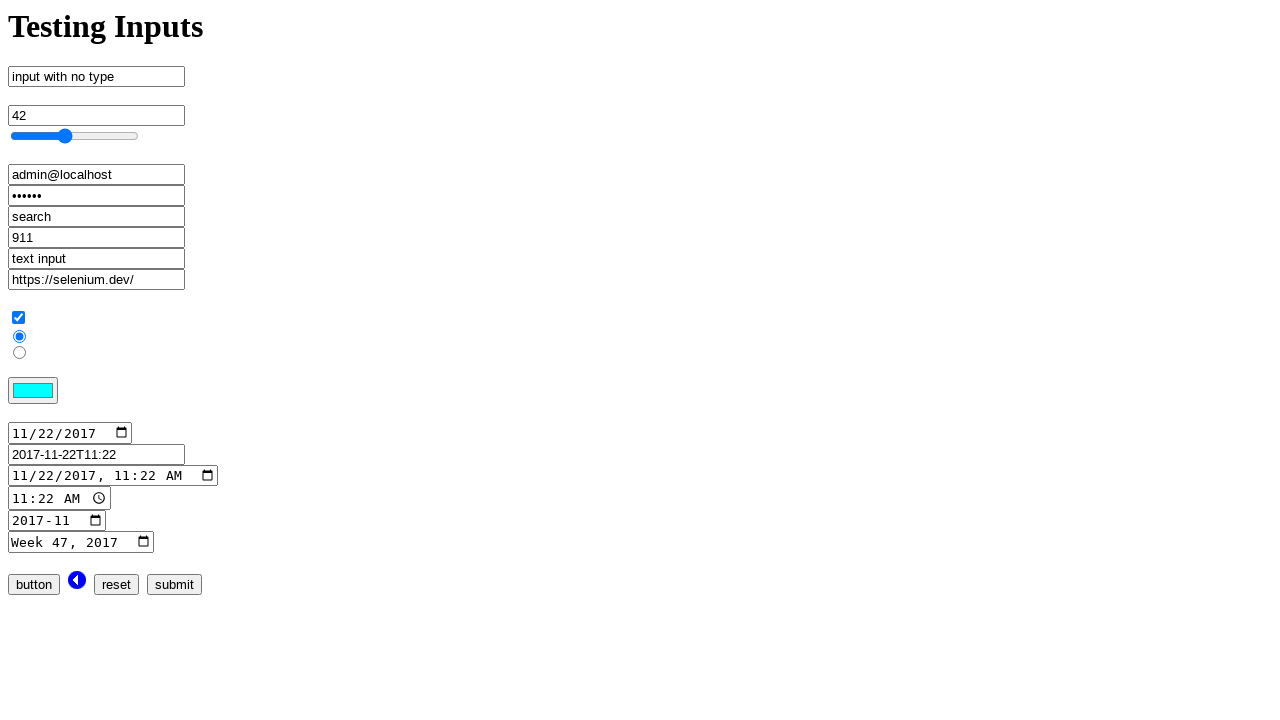

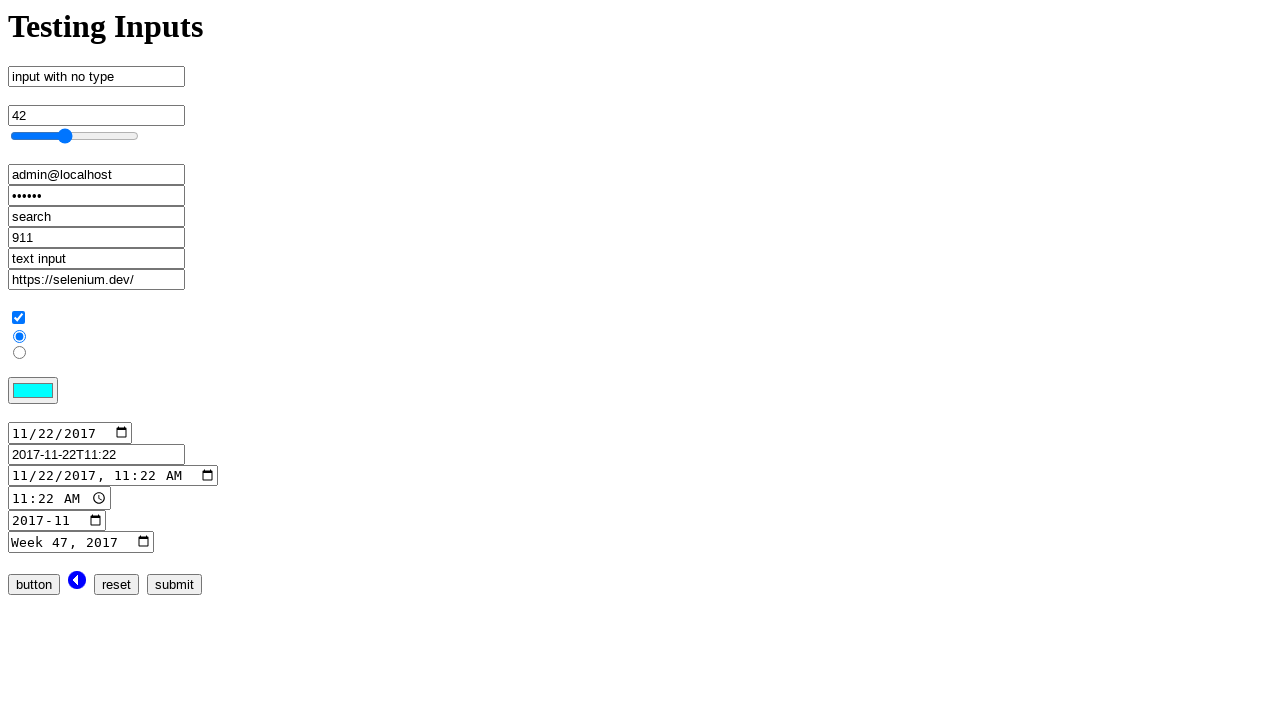